Tests visibility of elements, clicking to hide/show elements, handling JavaScript dialogs, mouse hover interactions, and interacting with iframes on the page.

Starting URL: https://rahulshettyacademy.com/AutomationPractice/

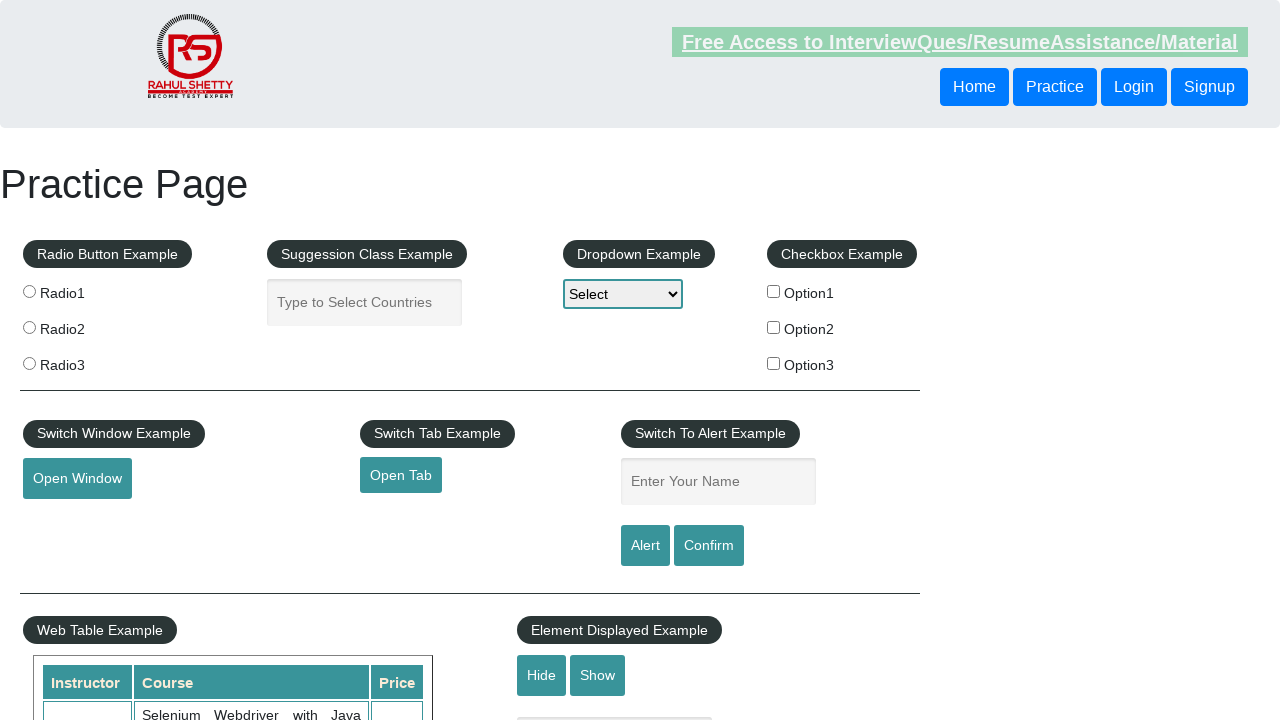

Verified text box is visible
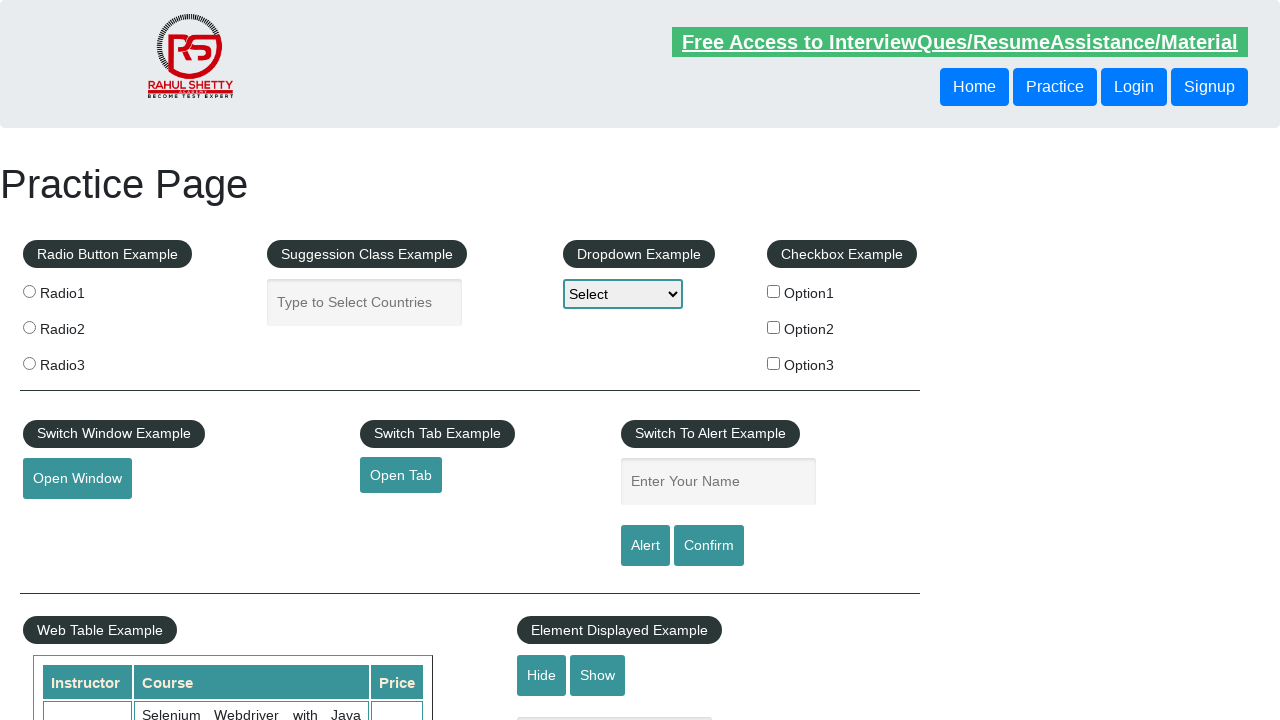

Clicked hide button to hide text box at (542, 675) on #hide-textbox
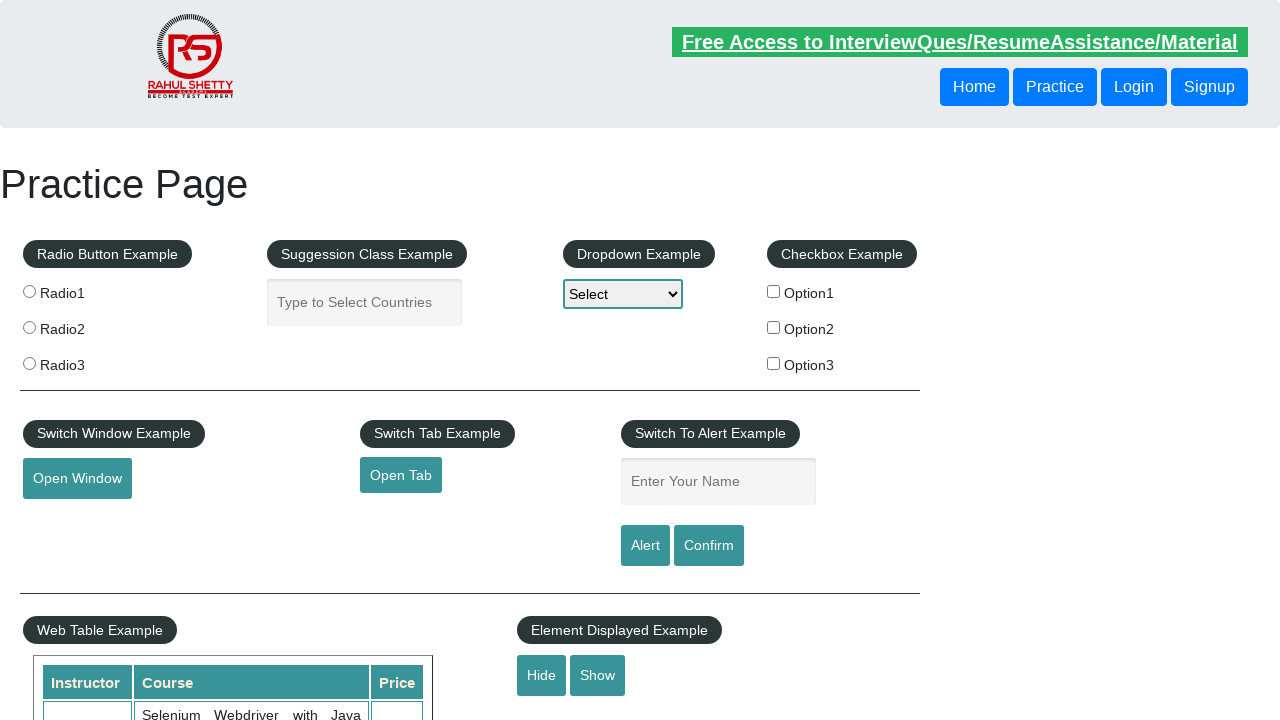

Verified text box is now hidden
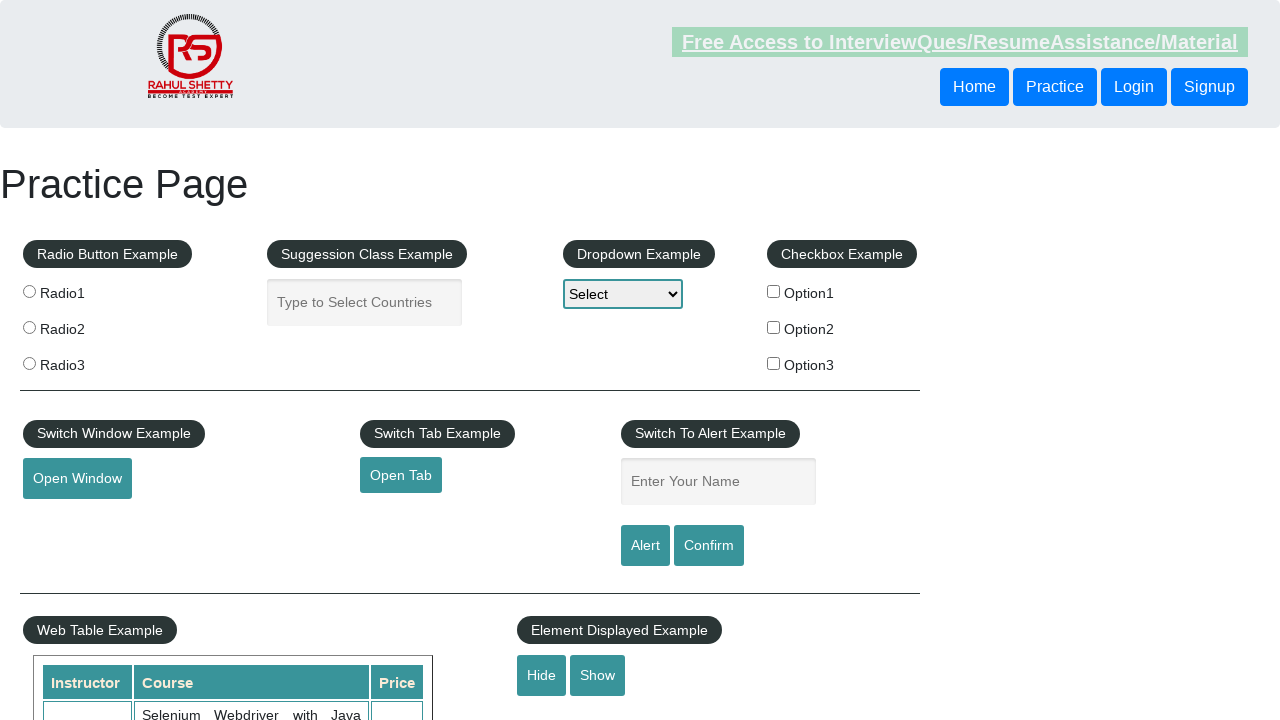

Set up dialog handler to accept dialogs
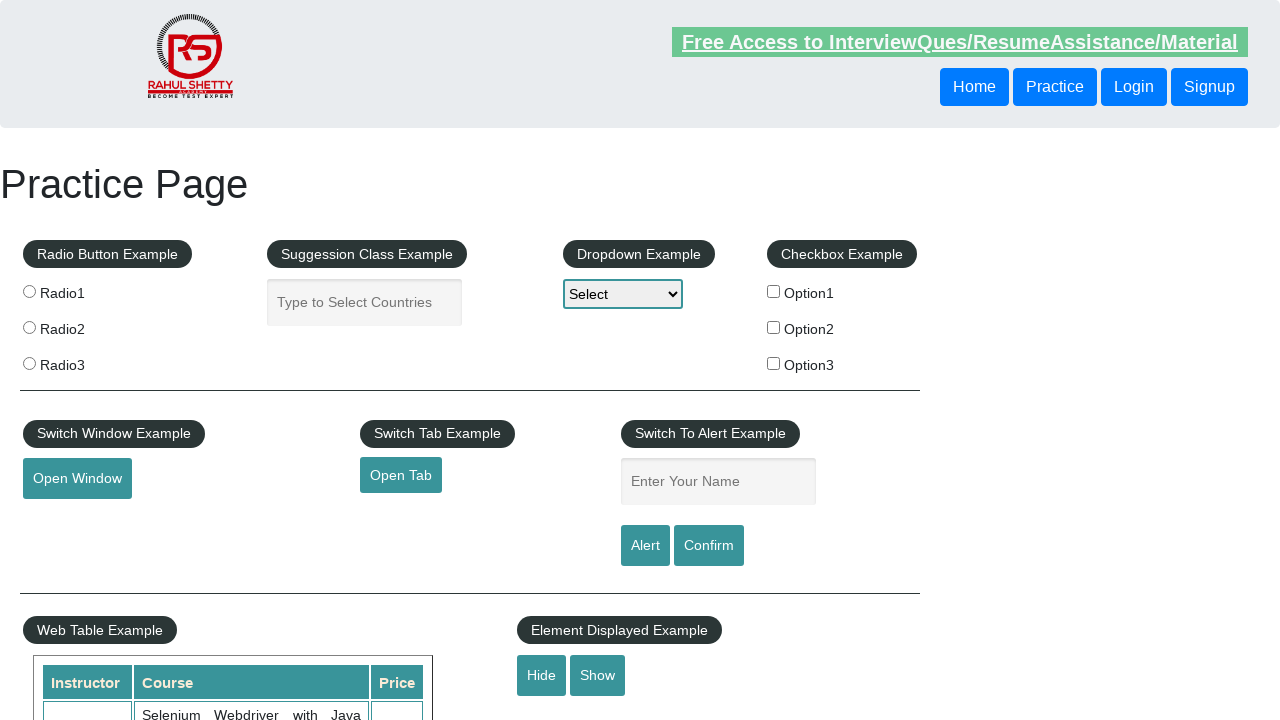

Clicked confirm button to trigger JavaScript dialog at (709, 546) on #confirmbtn
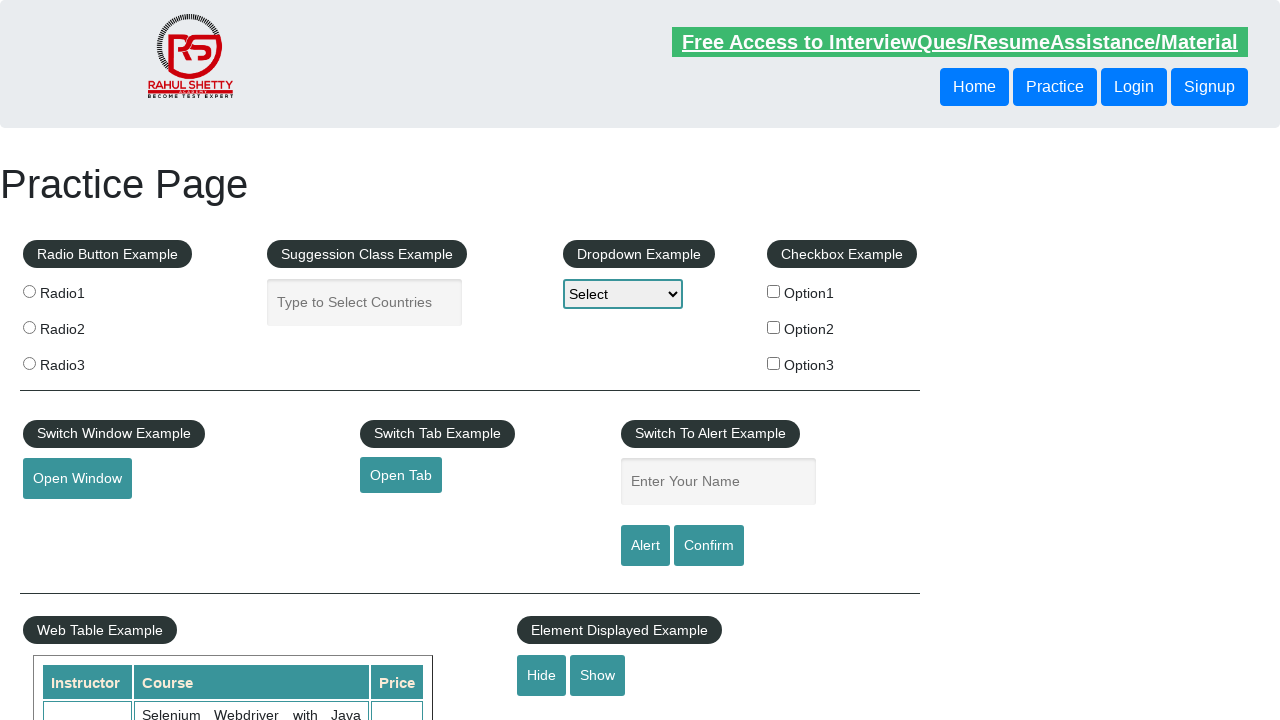

Hovered over mouse hover element at (83, 361) on #mousehover
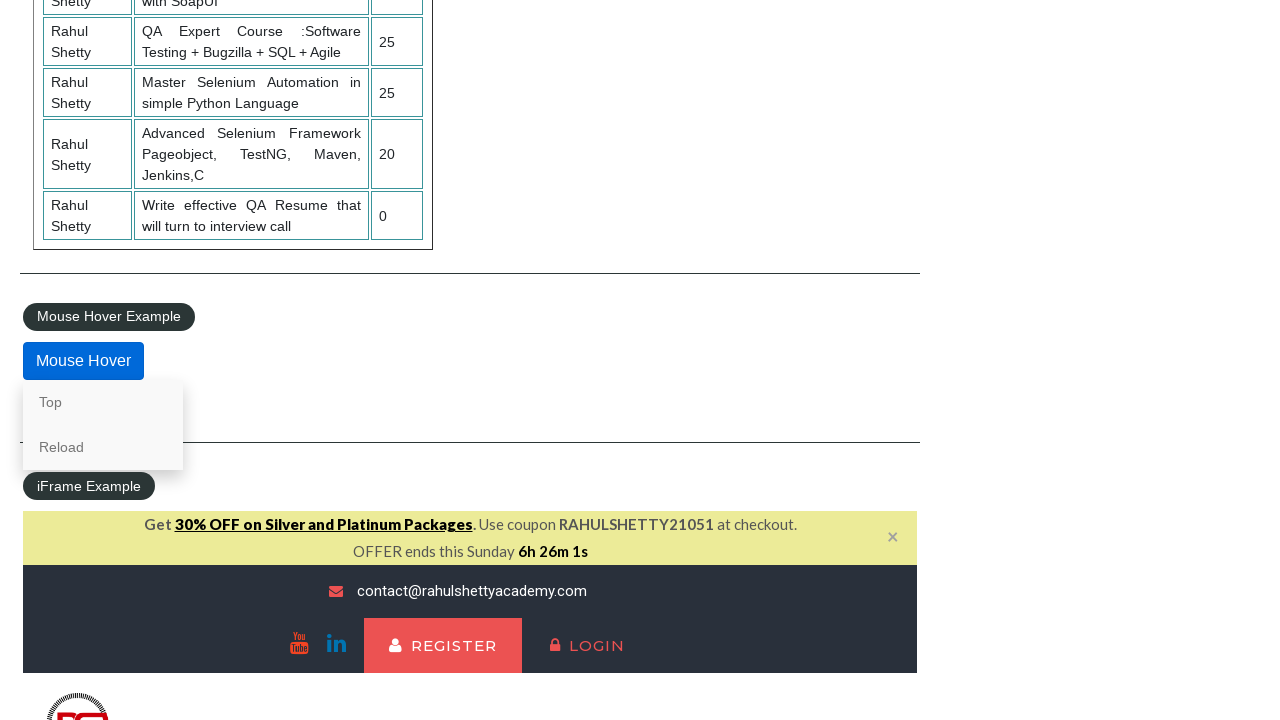

Located iframe with courses content
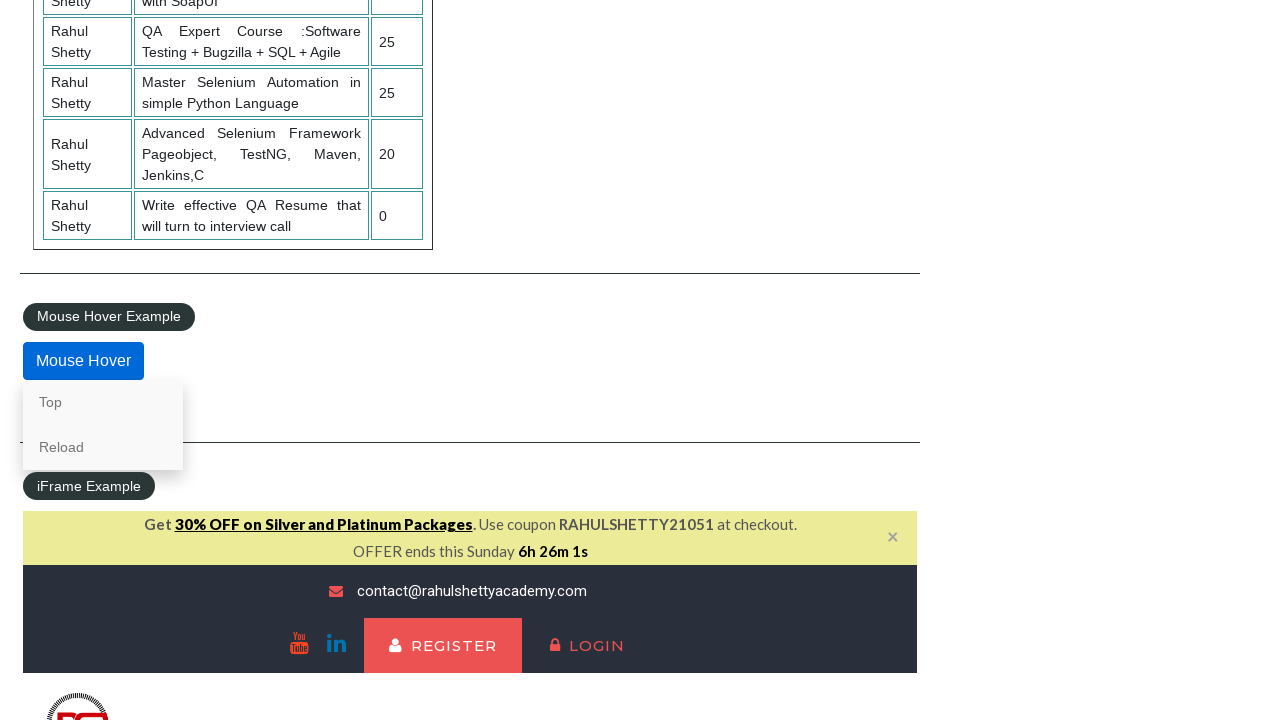

Clicked on first navbar element in iframe at (307, 360) on #courses-iframe >> internal:control=enter-frame >> li .new-navbar-highlighter >>
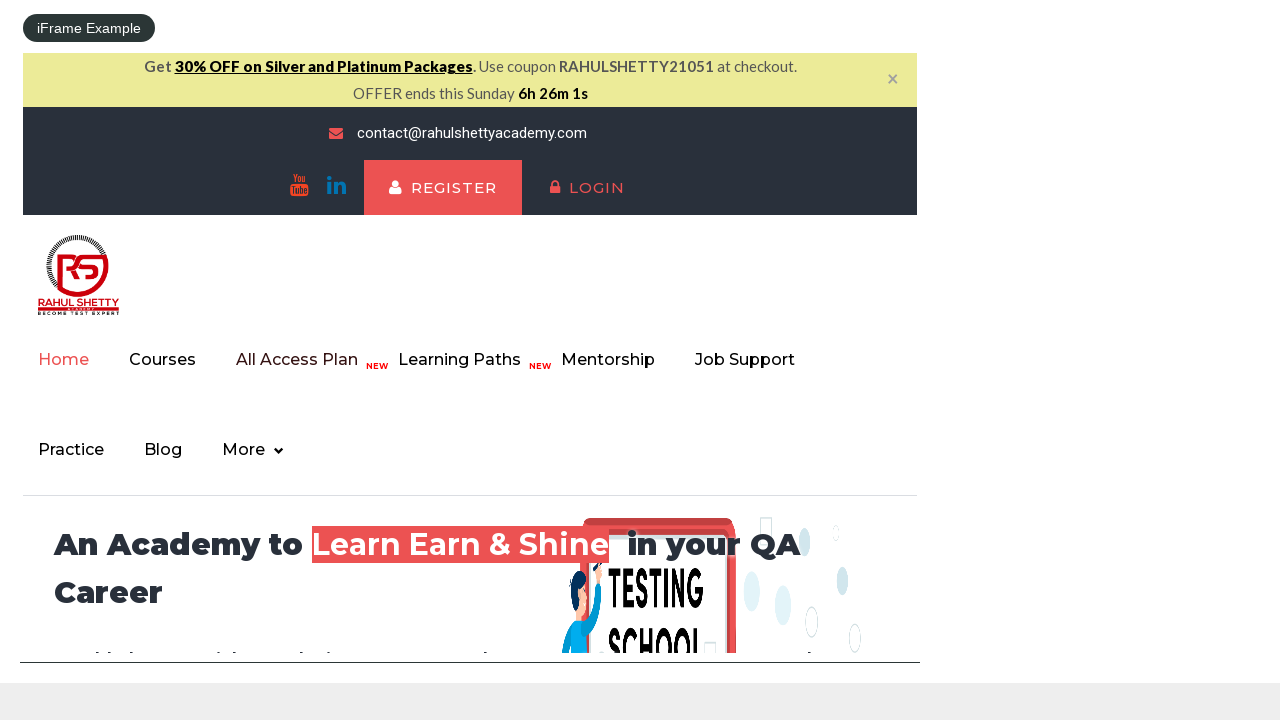

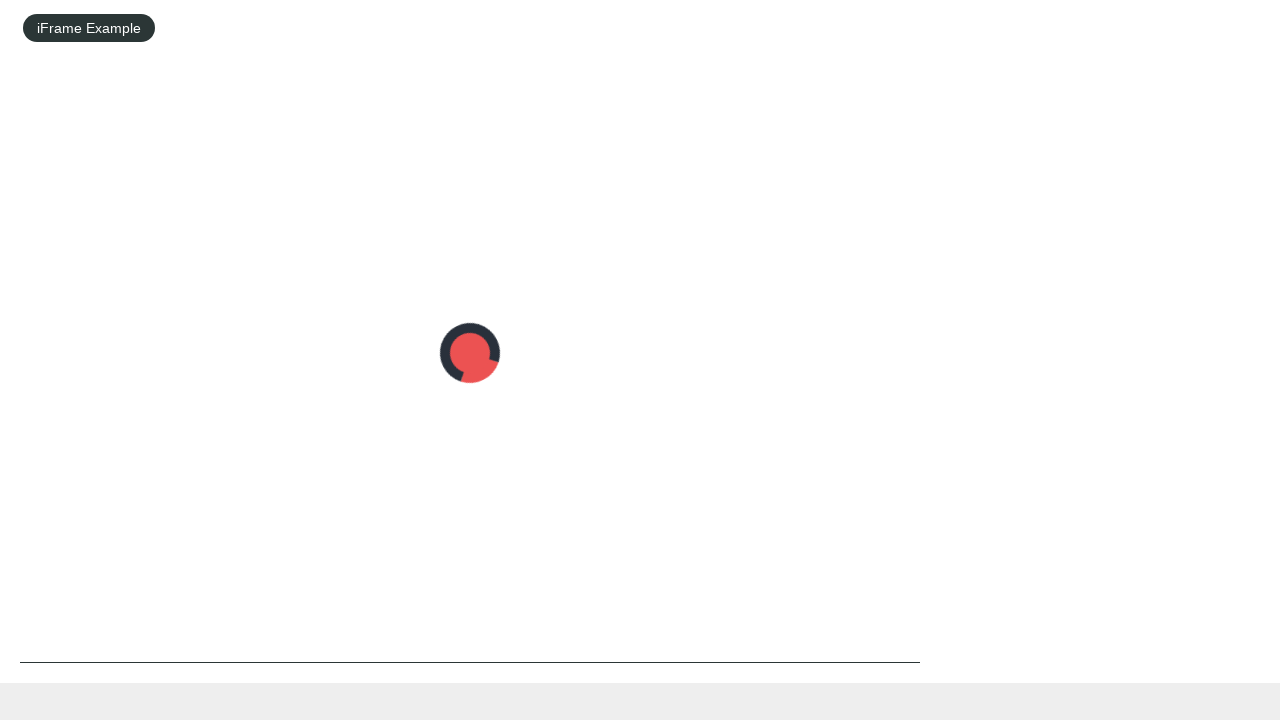